Tests dynamic content loading by clicking a Start button and waiting for the loading indicator to disappear and "Hello World!" text to become visible.

Starting URL: http://the-internet.herokuapp.com/dynamic_loading/2

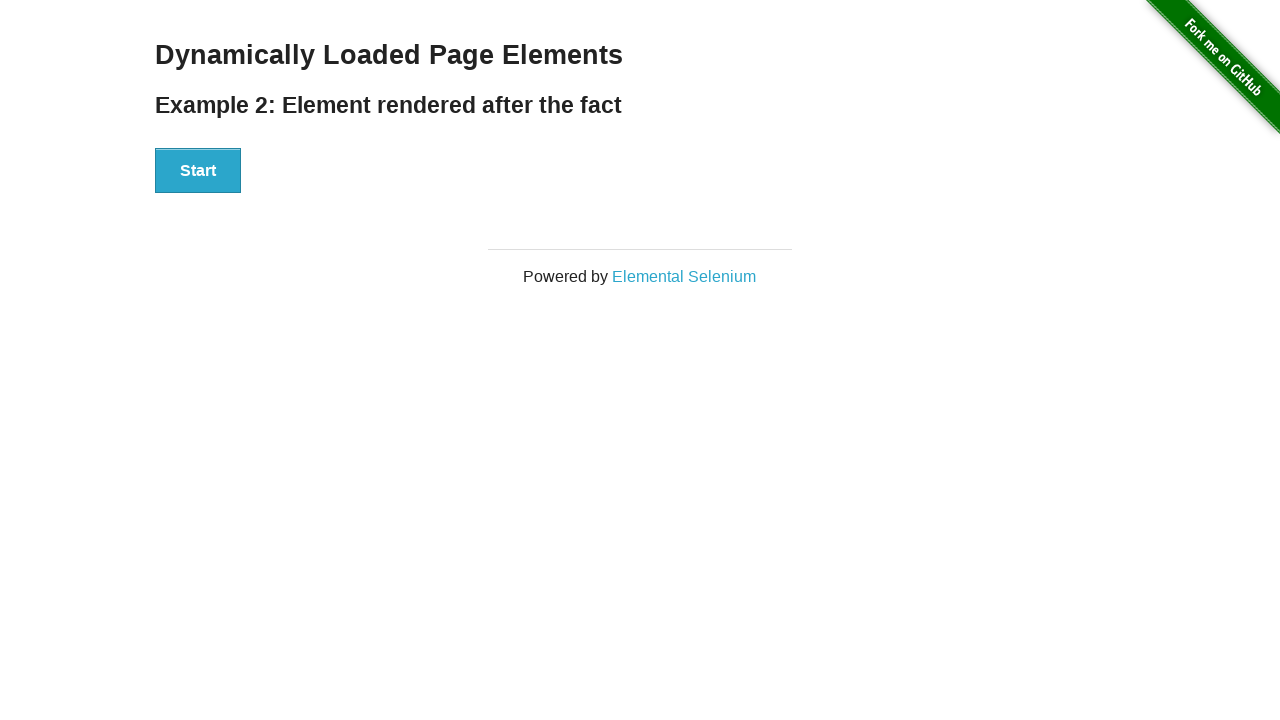

Start button is visible and ready to click
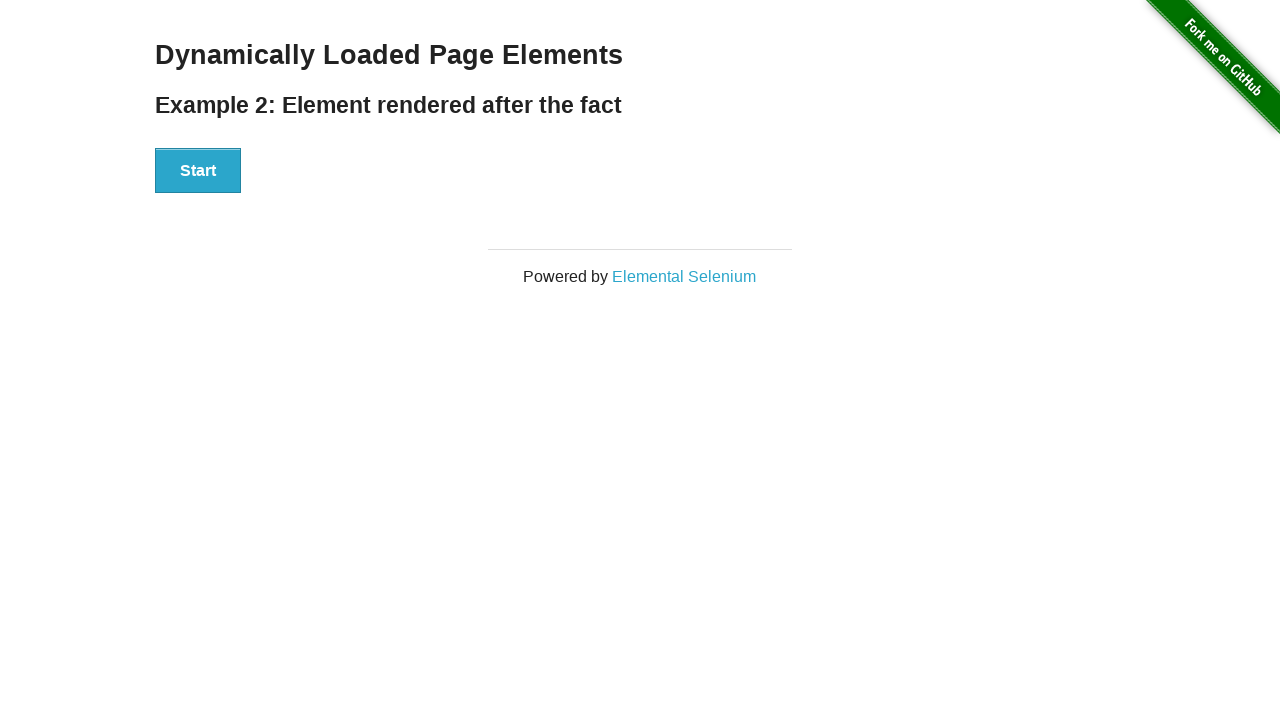

Clicked Start button to initiate dynamic content loading at (198, 171) on xpath=//div[@id='start']/button
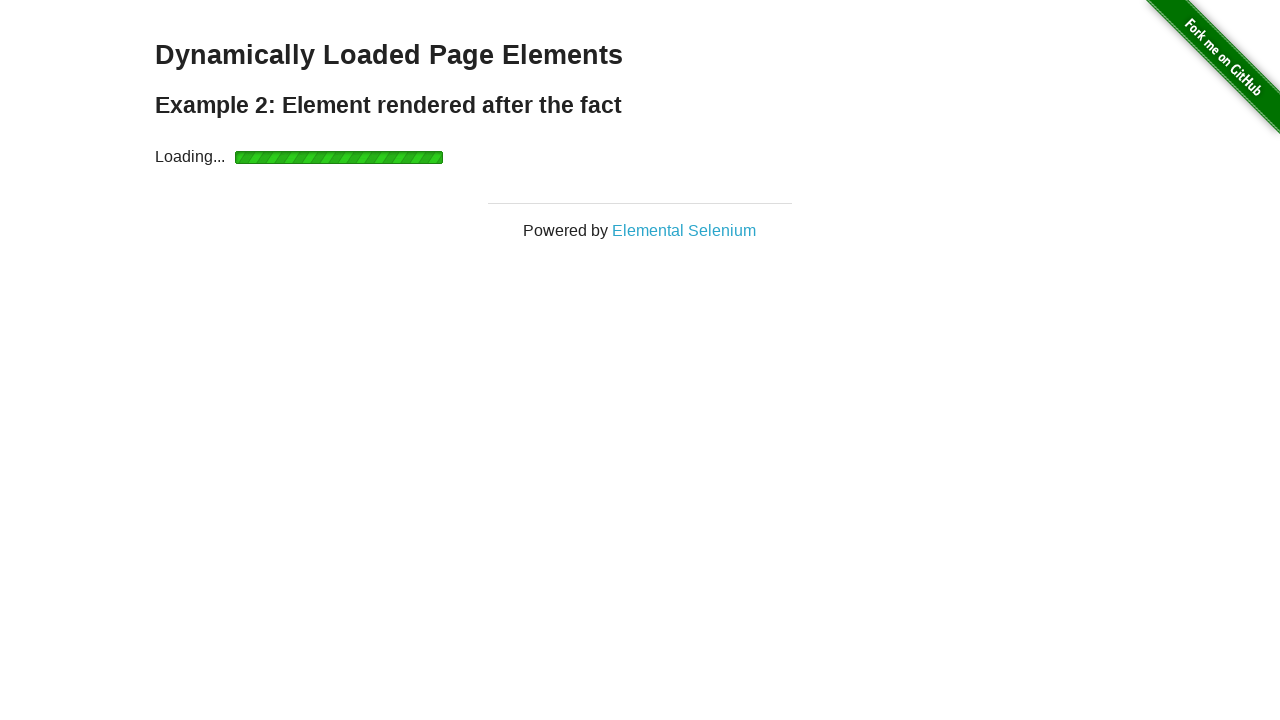

Loading indicator disappeared and 'Hello World!' text became visible
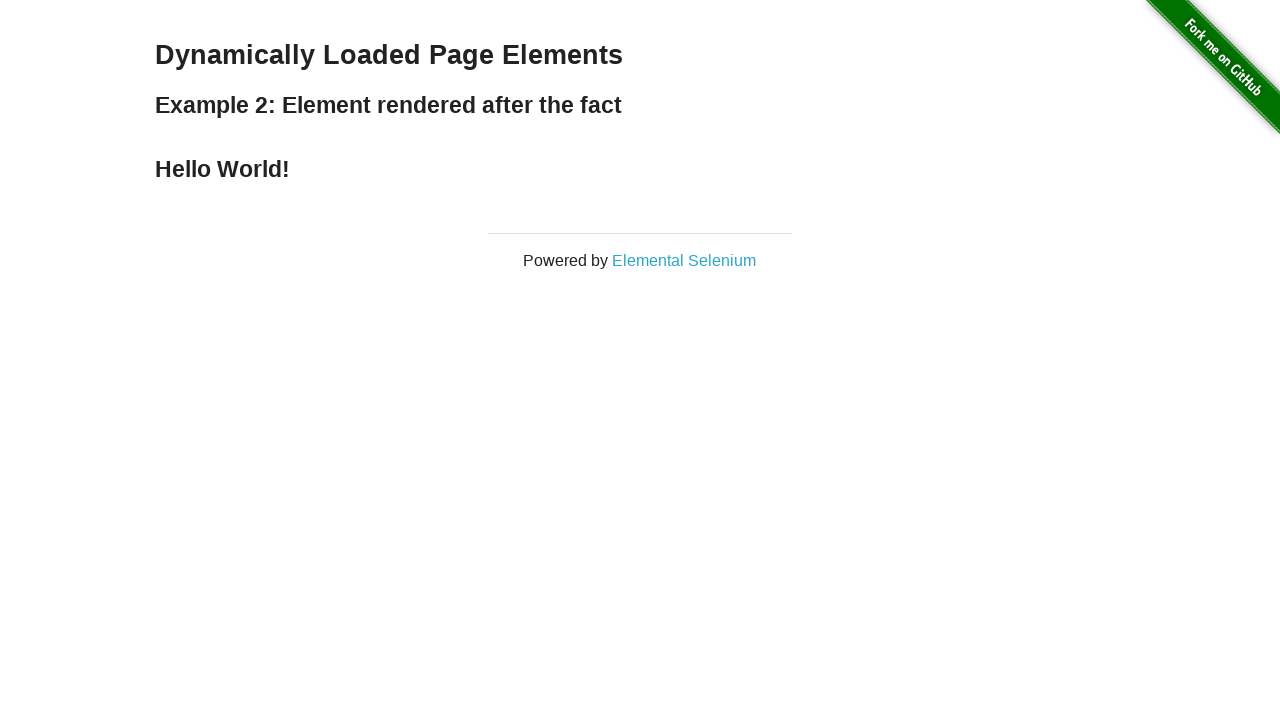

Assertion passed: 'Hello World!' text is visible
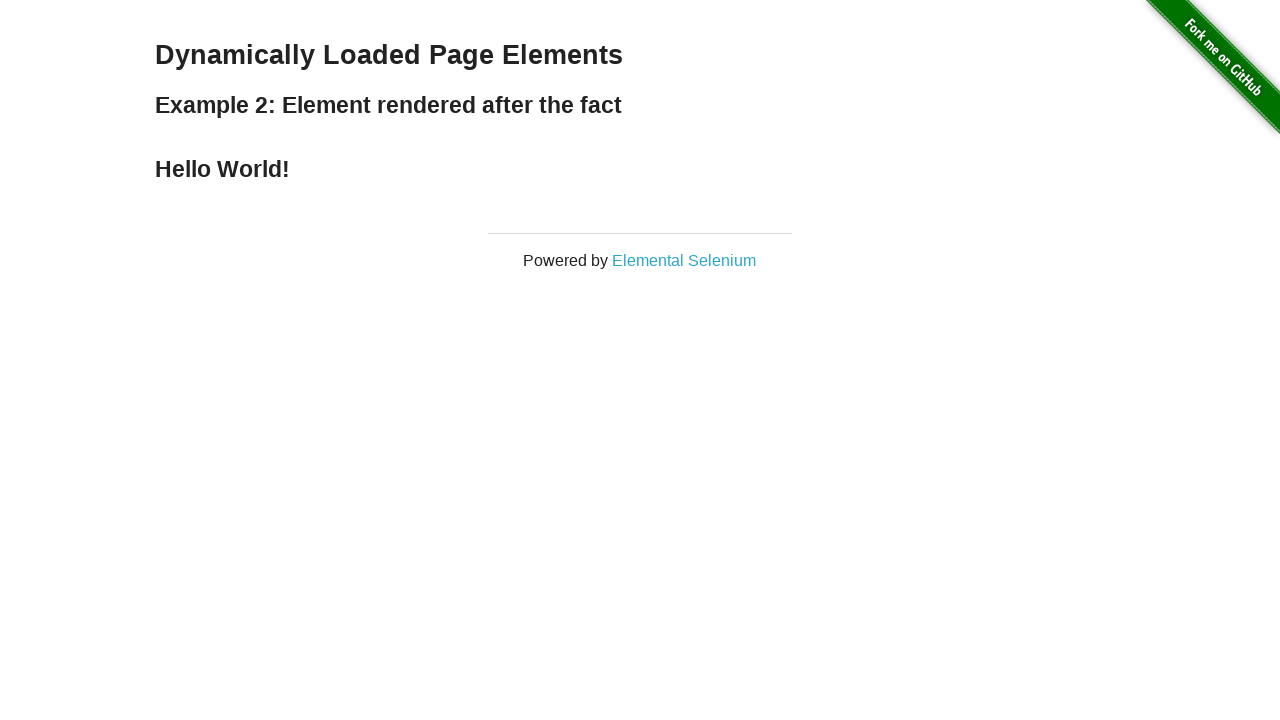

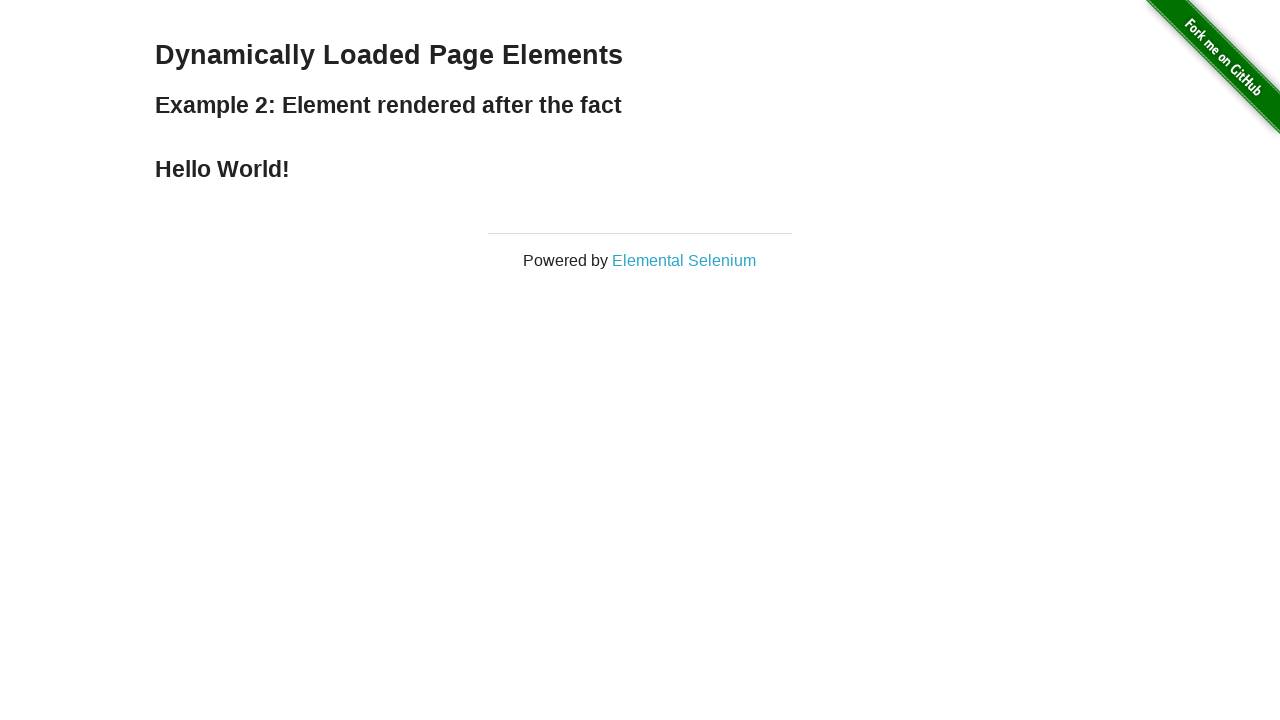